Tests clicking on the main site logo/image in the navigation bar on demoblaze.com

Starting URL: https://demoblaze.com/

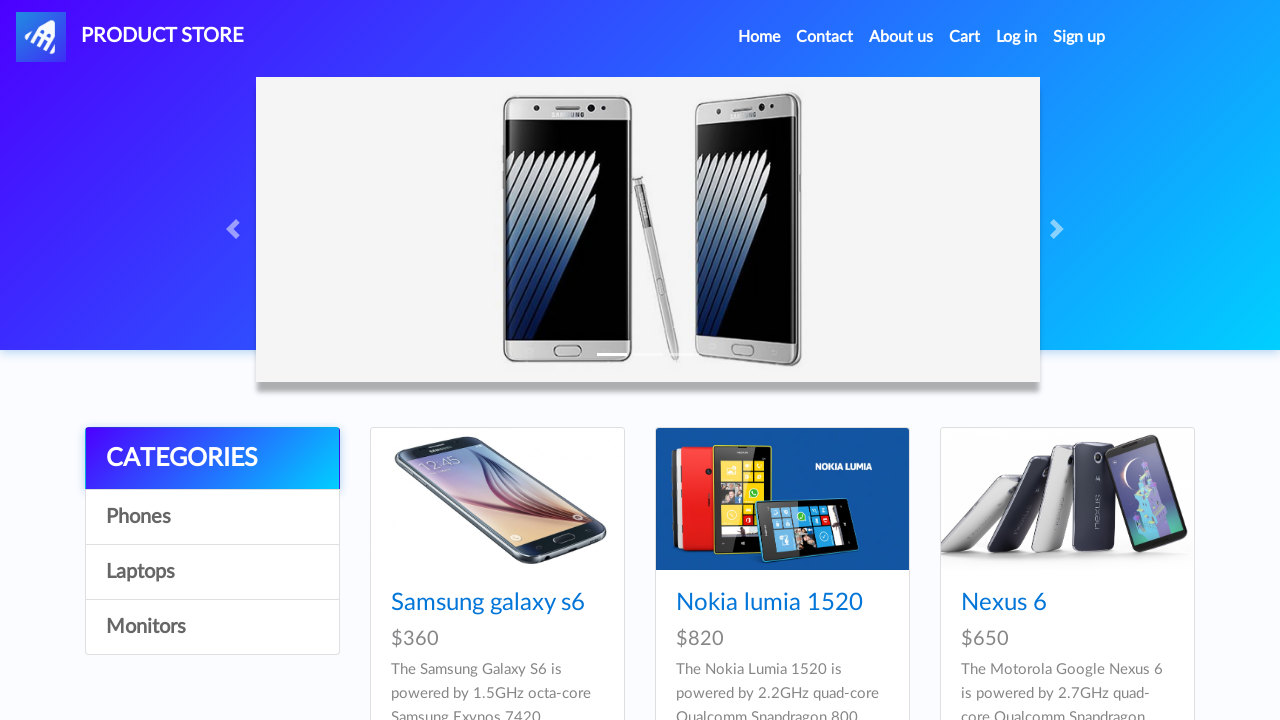

Waited for logo image to be visible in navigation bar
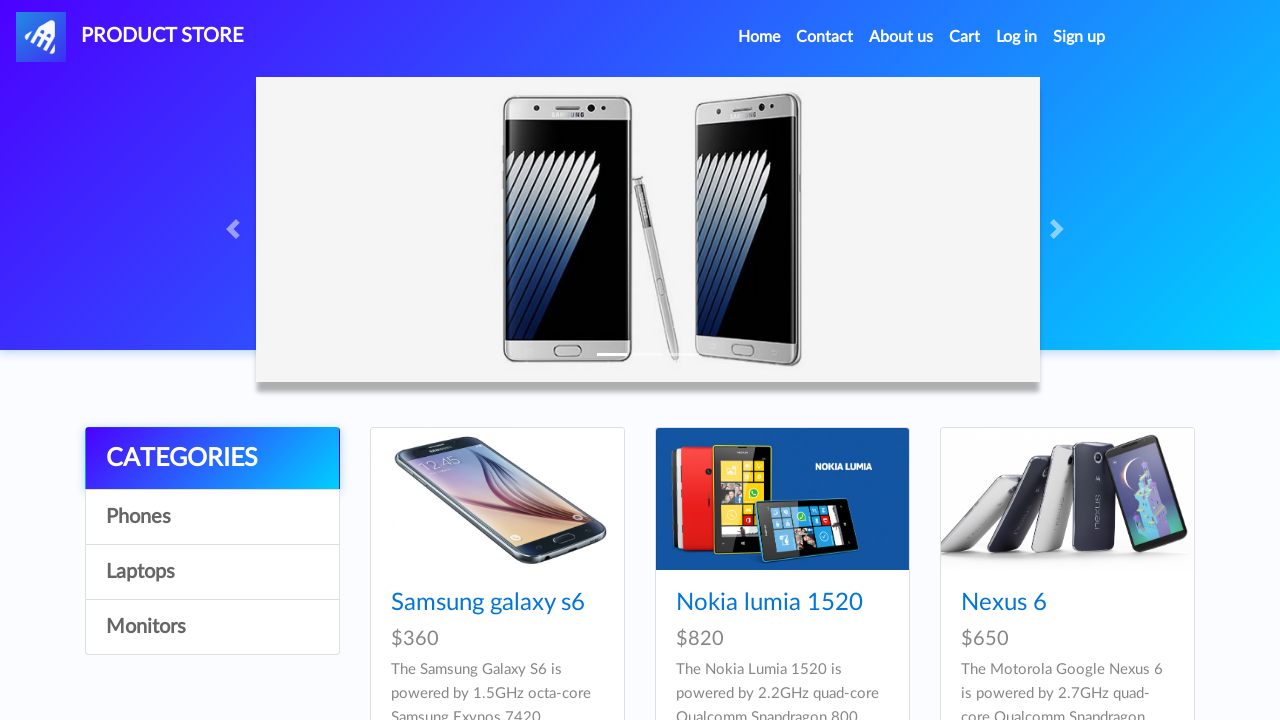

Clicked on the main site logo in the navigation bar at (41, 37) on #nava img
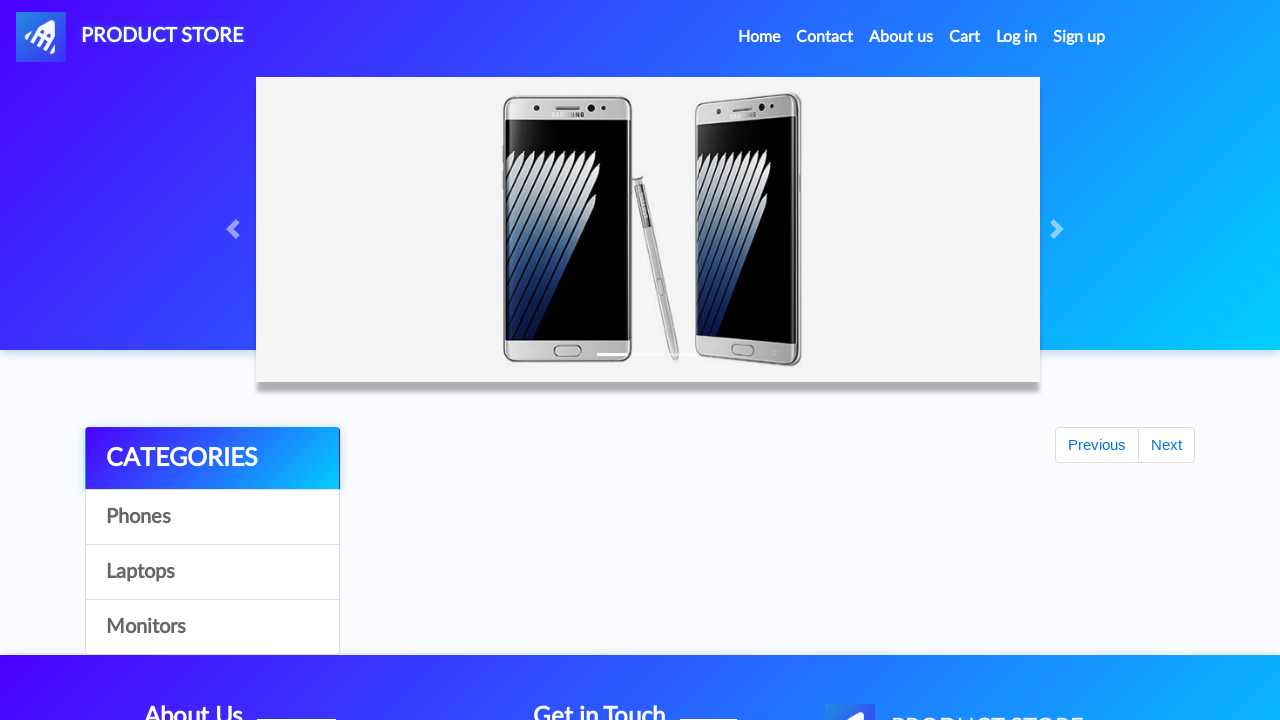

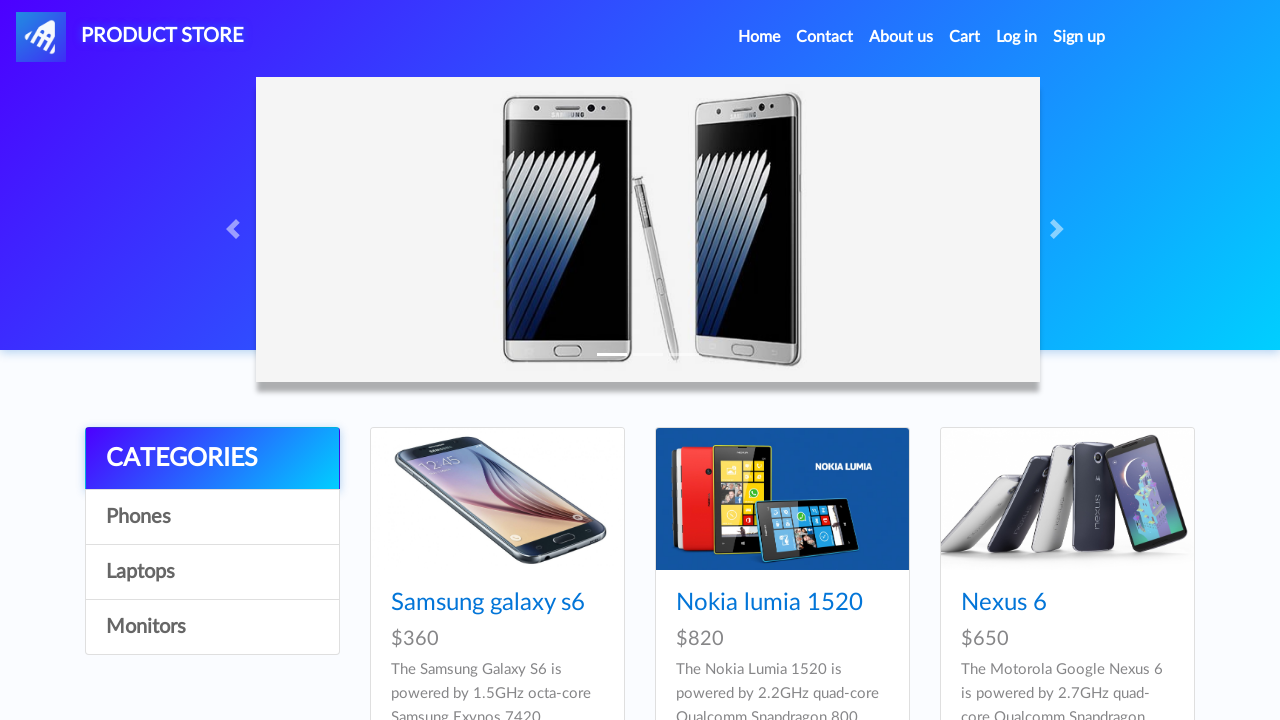